Verifies select dropdown functionality on the web form page by selecting options by value, index, and checking the selected text

Starting URL: https://bonigarcia.dev/selenium-webdriver-java/

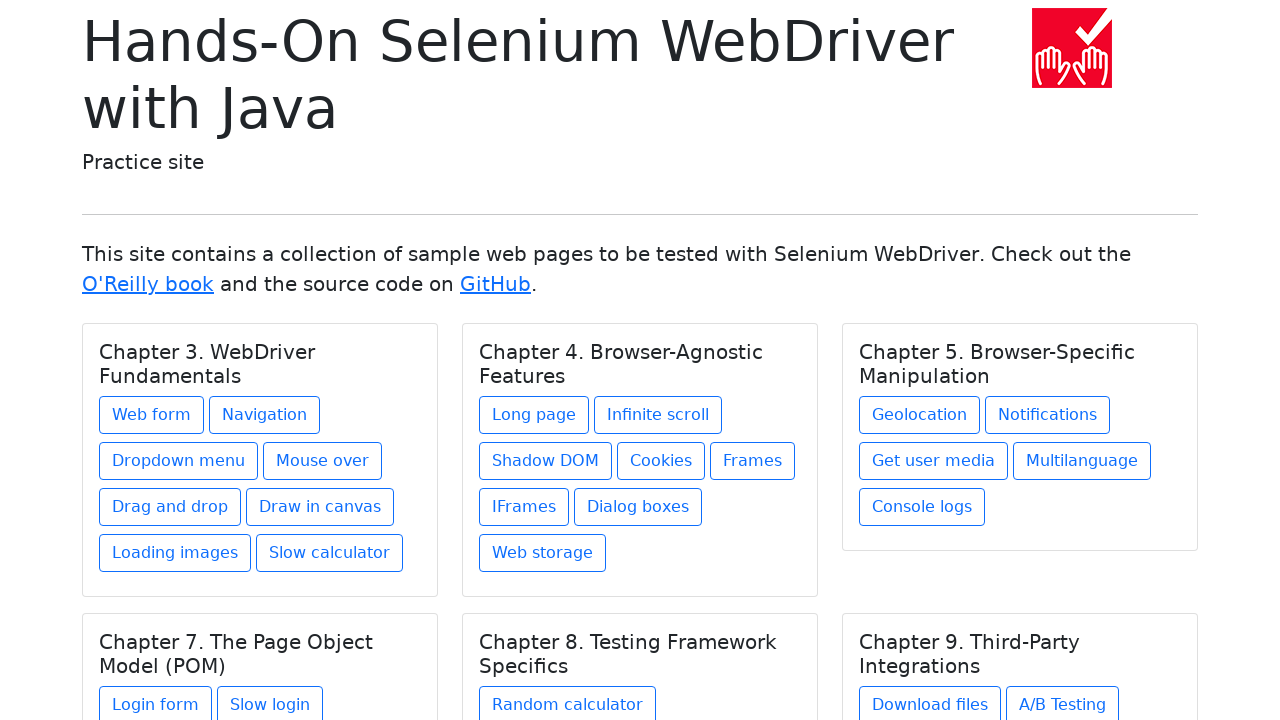

Clicked link to navigate to web form page at (152, 415) on xpath=//a[@href = 'web-form.html']
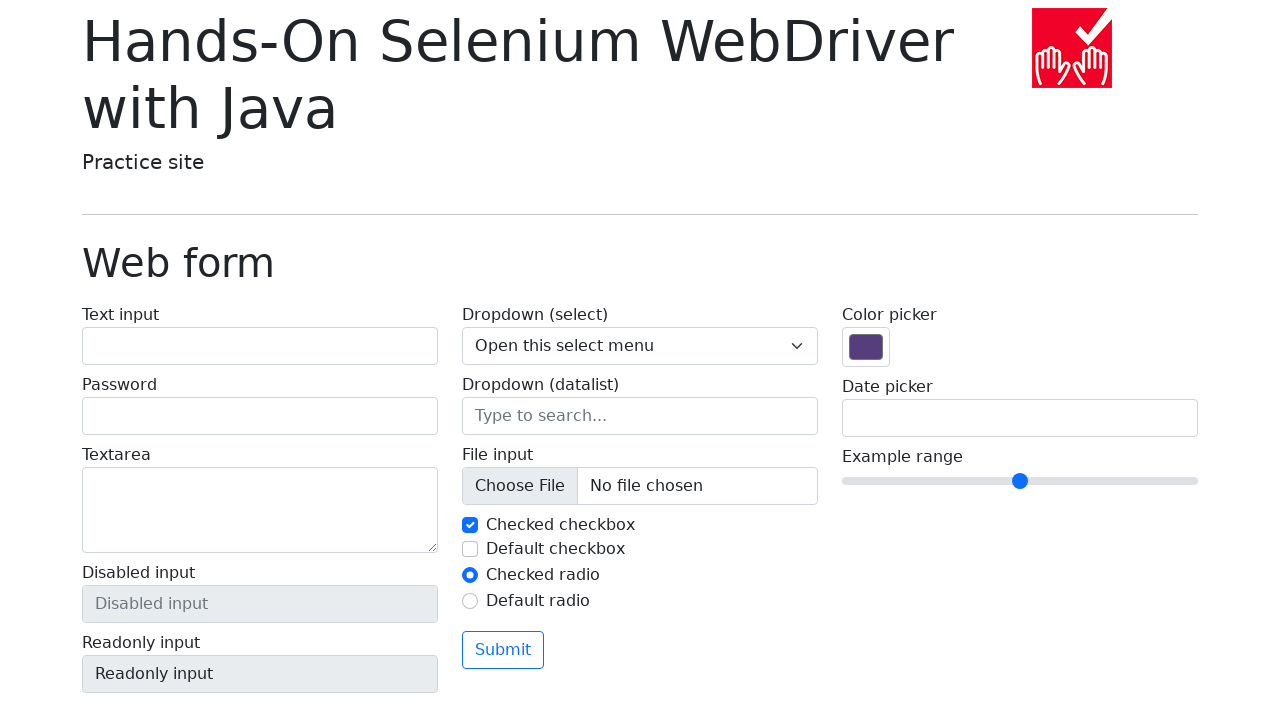

Waited for select dropdown element to load
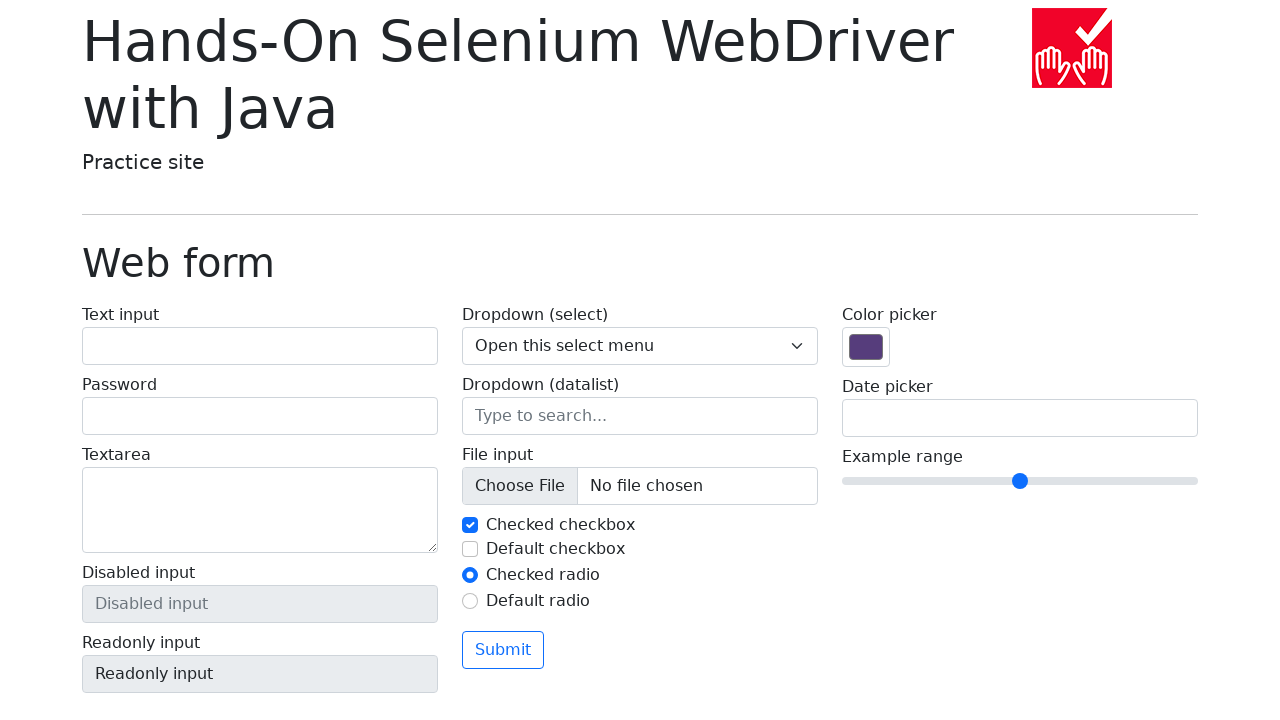

Located the select dropdown element
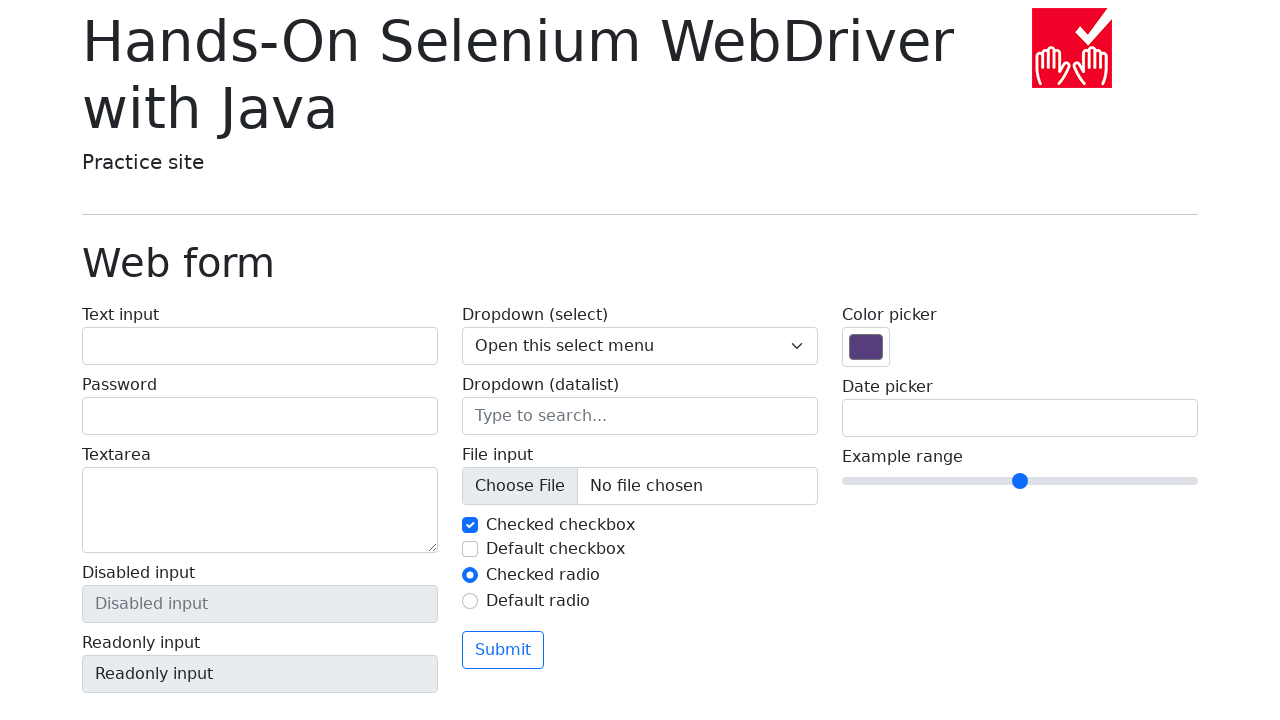

Verified select dropdown has 4 options
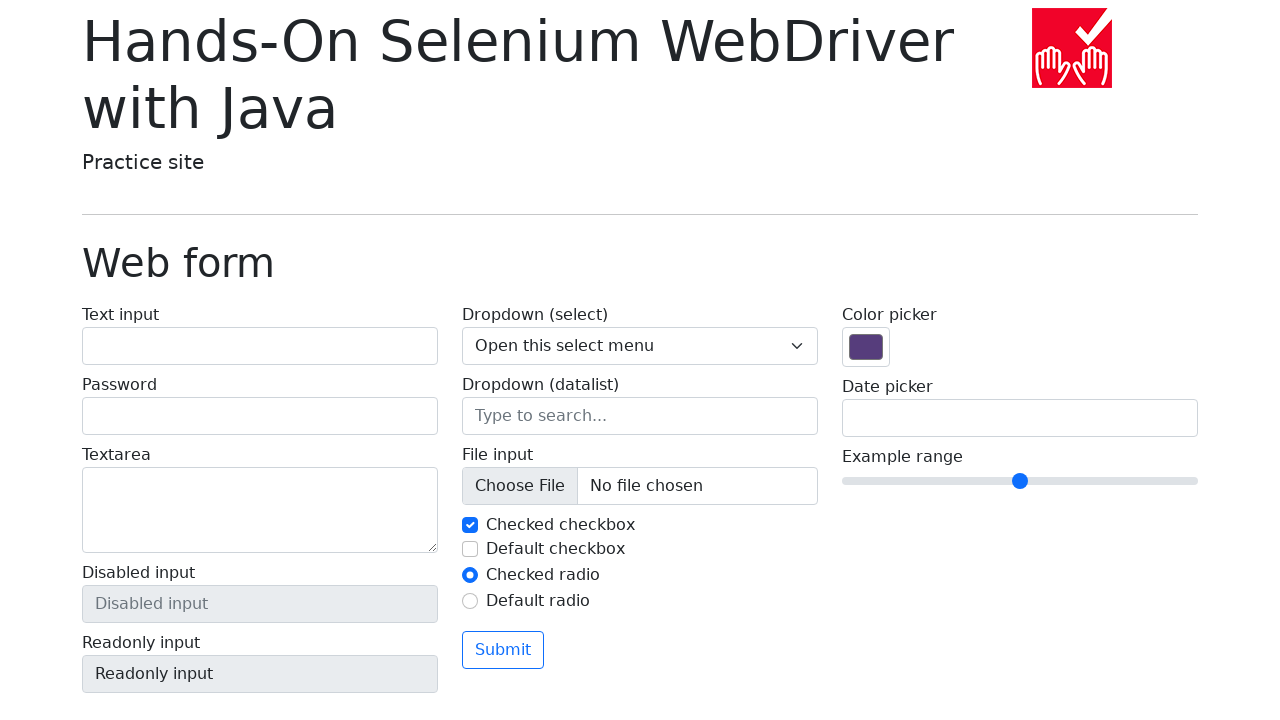

Selected option by value '1' (One) on select[name='my-select']
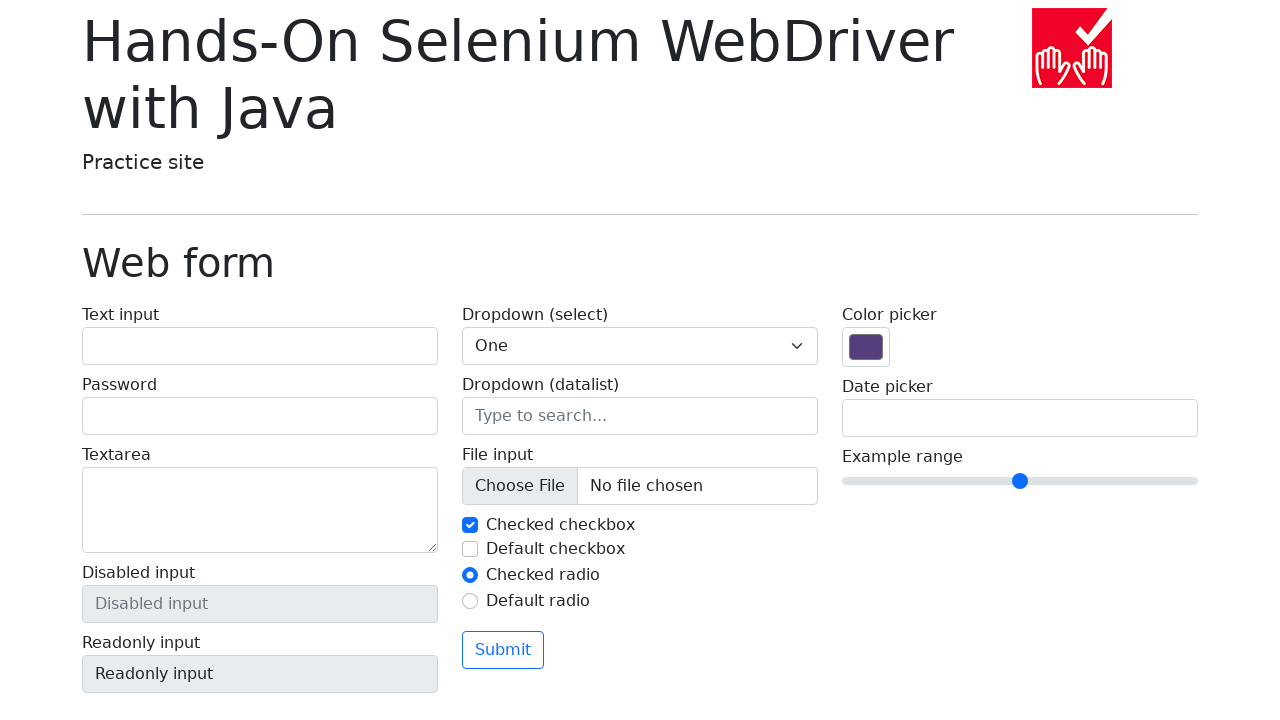

Verified selected value is '1'
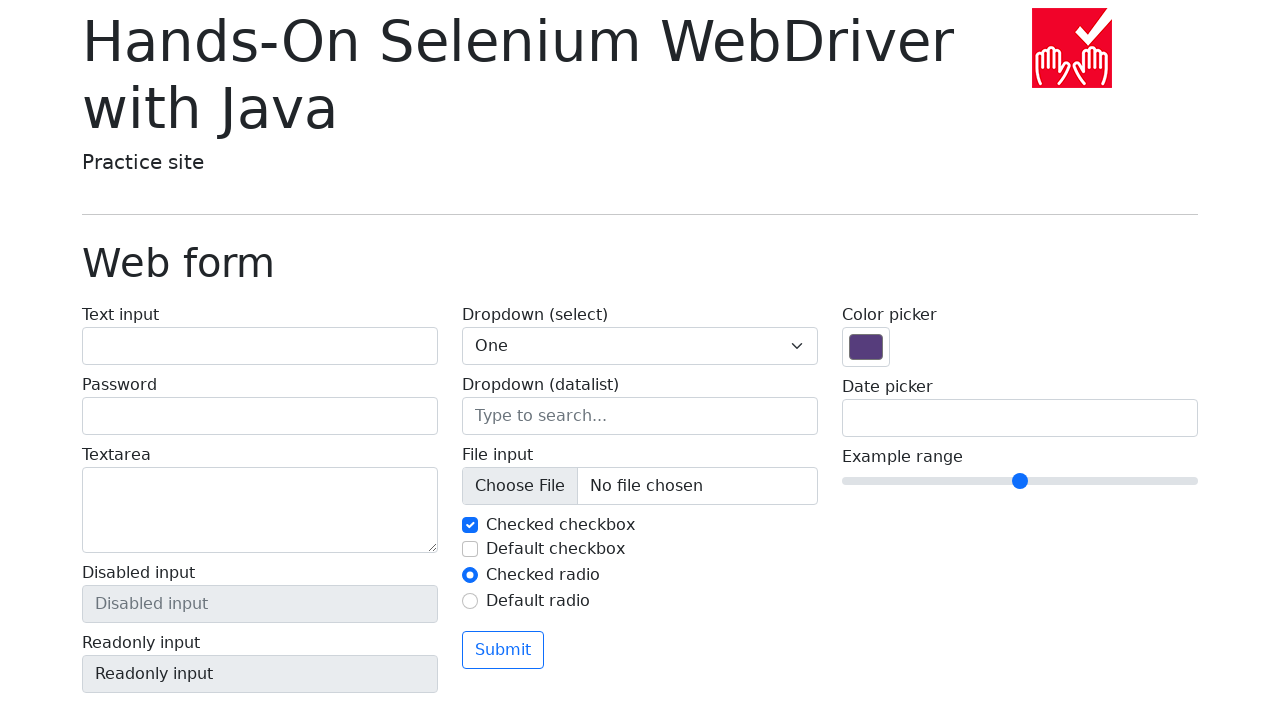

Selected option by index 2 (Two) on select[name='my-select']
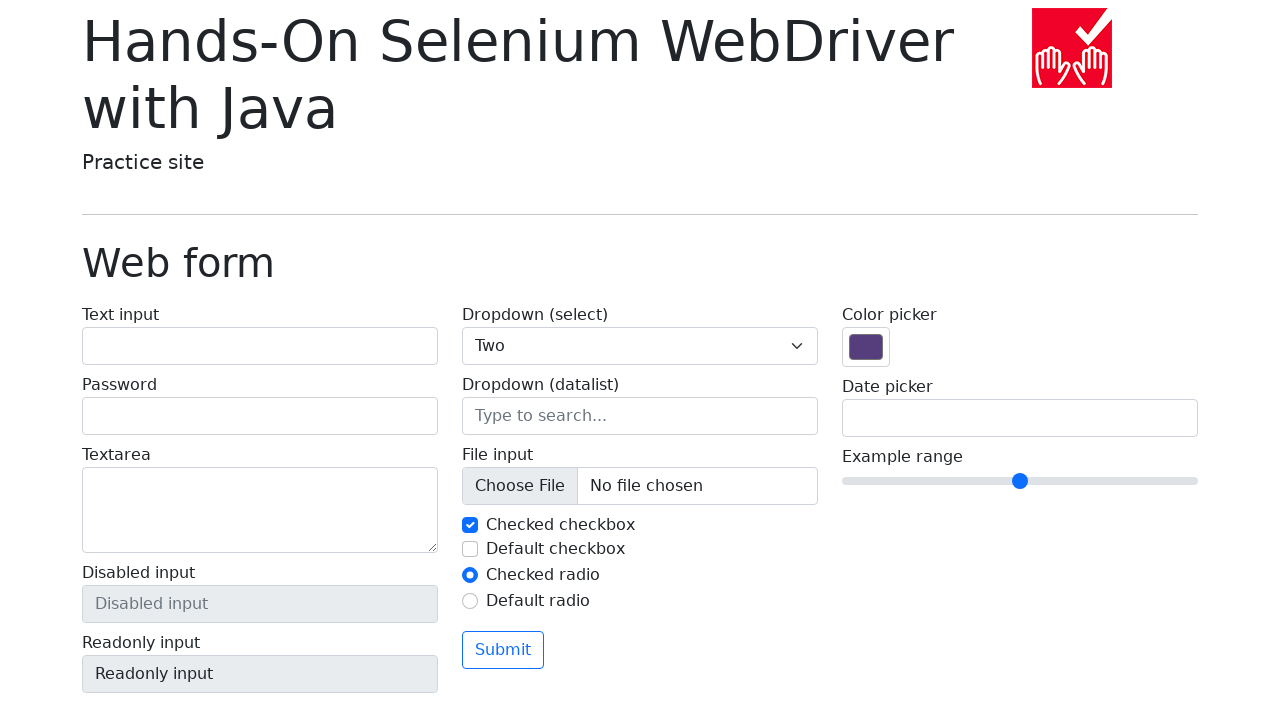

Verified selected value is '2'
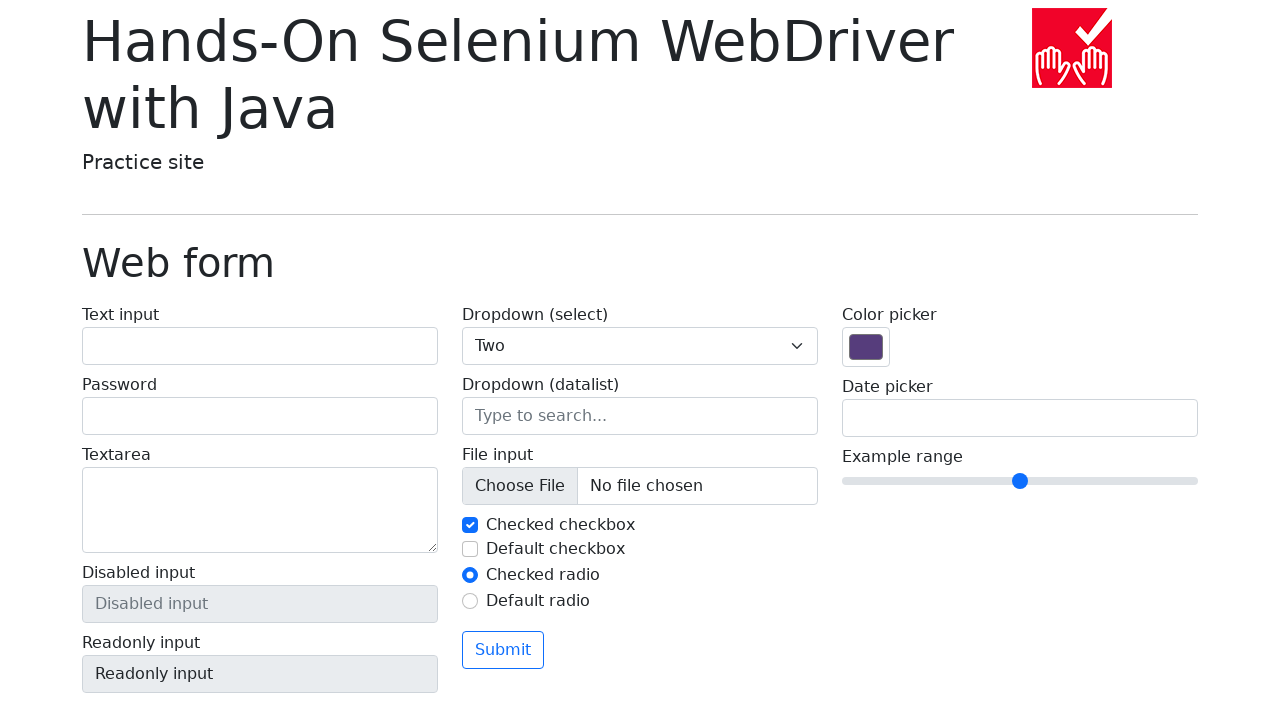

Selected option by value '3' (Three) on select[name='my-select']
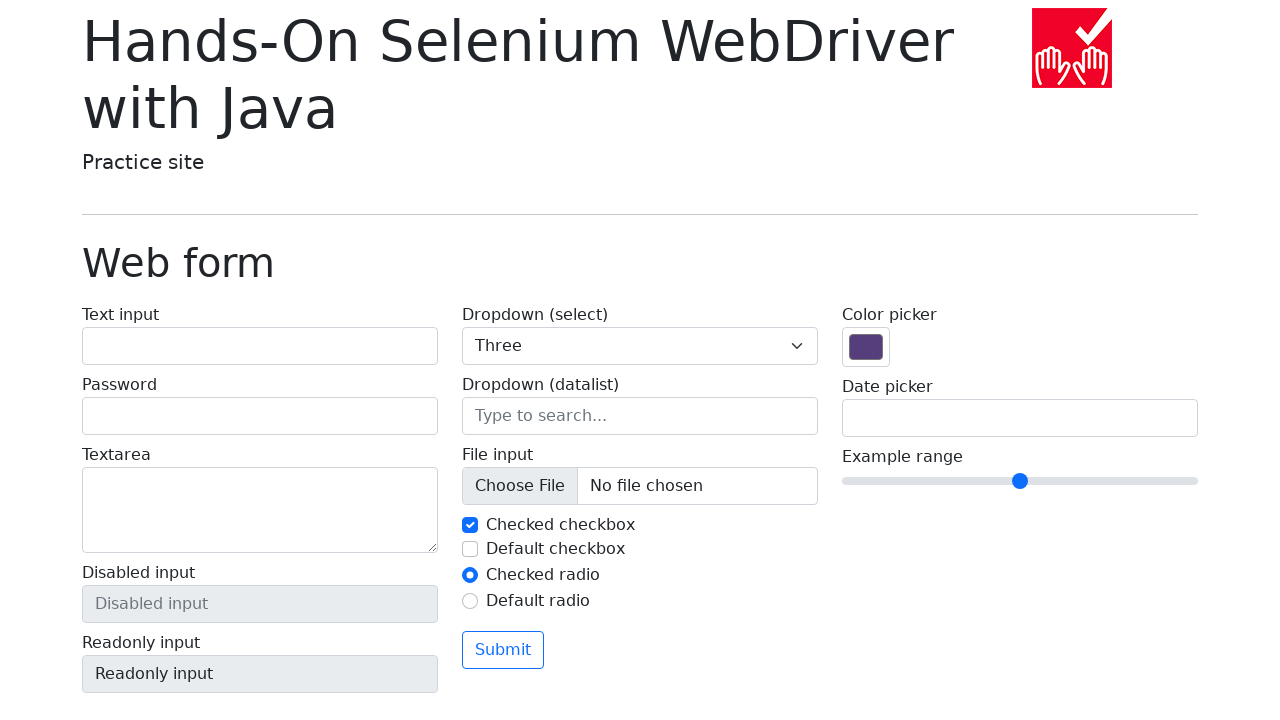

Verified selected value is '3'
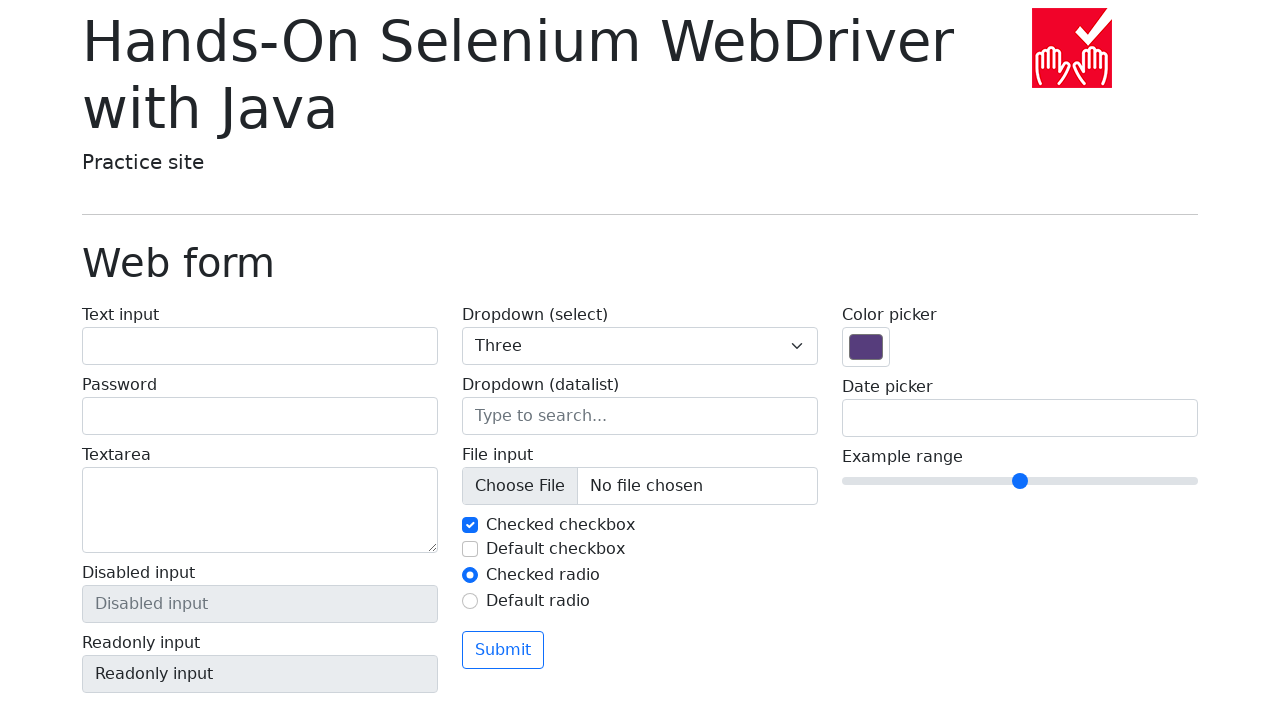

Reset select dropdown to first option on select[name='my-select']
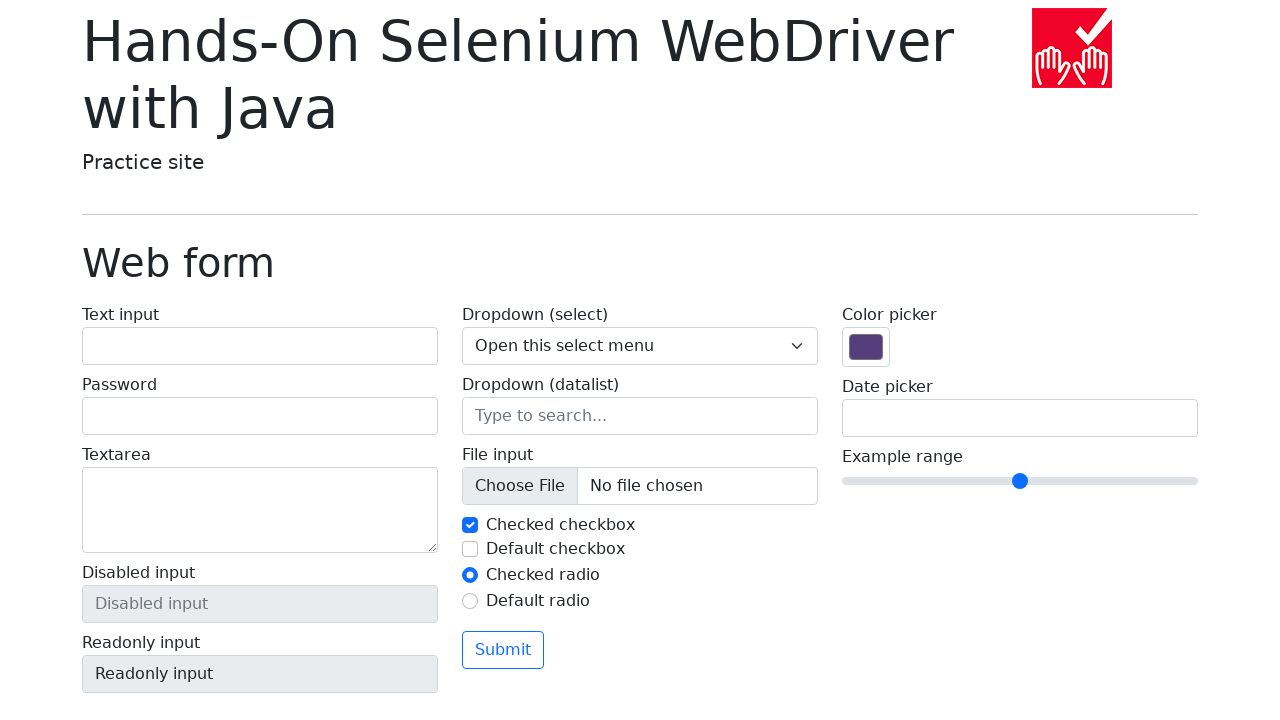

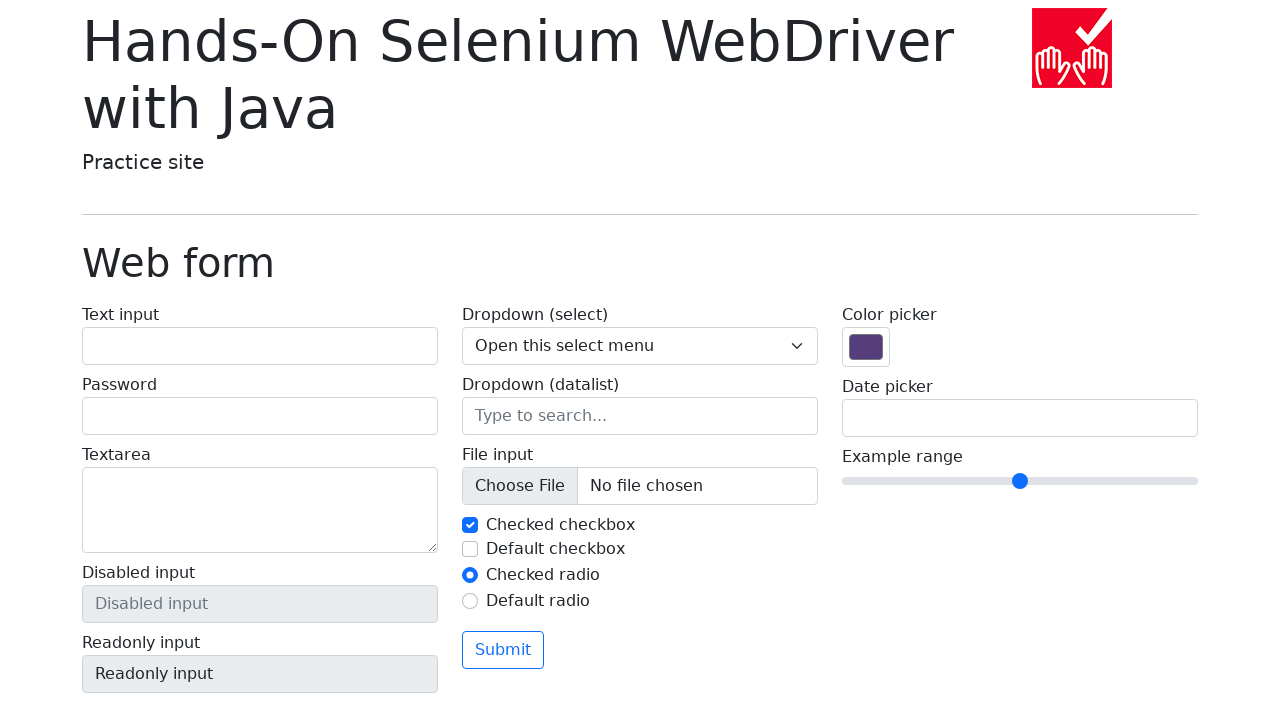